Tests right-click (context click) functionality on a button and verifies the button is displayed

Starting URL: https://demoqa.com/buttons

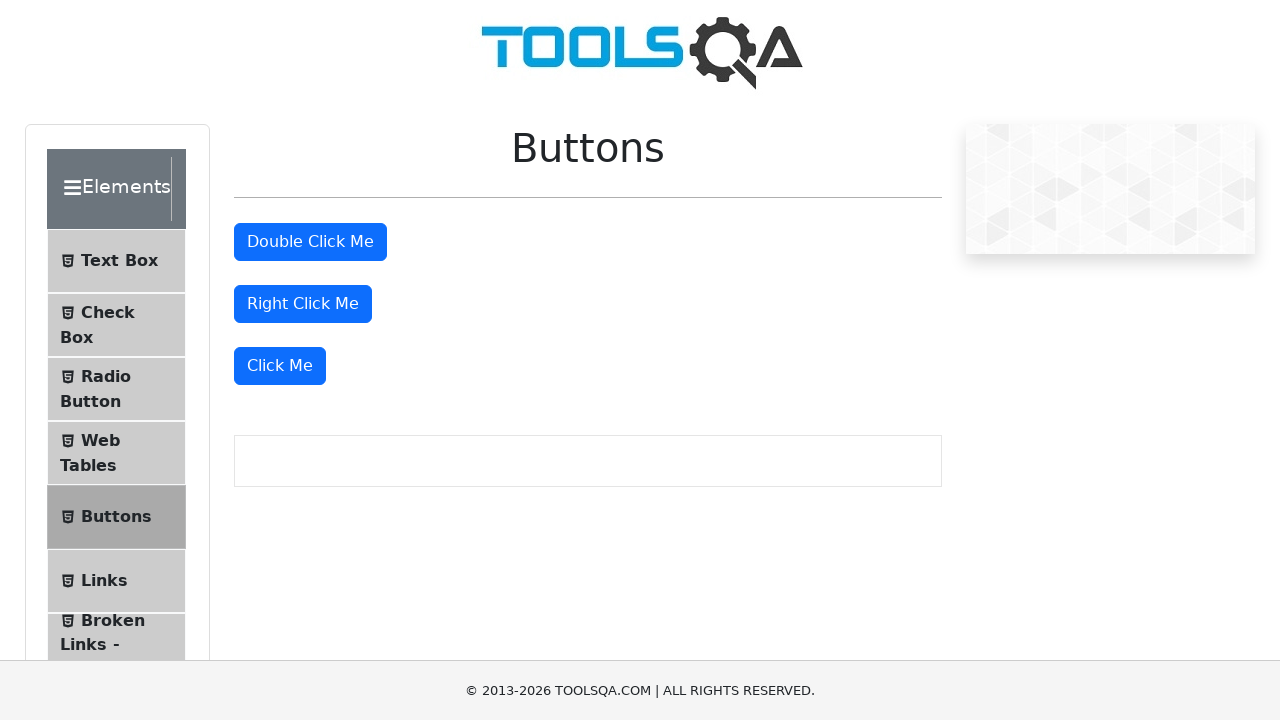

Right-clicked the right-click button at (303, 304) on #rightClickBtn
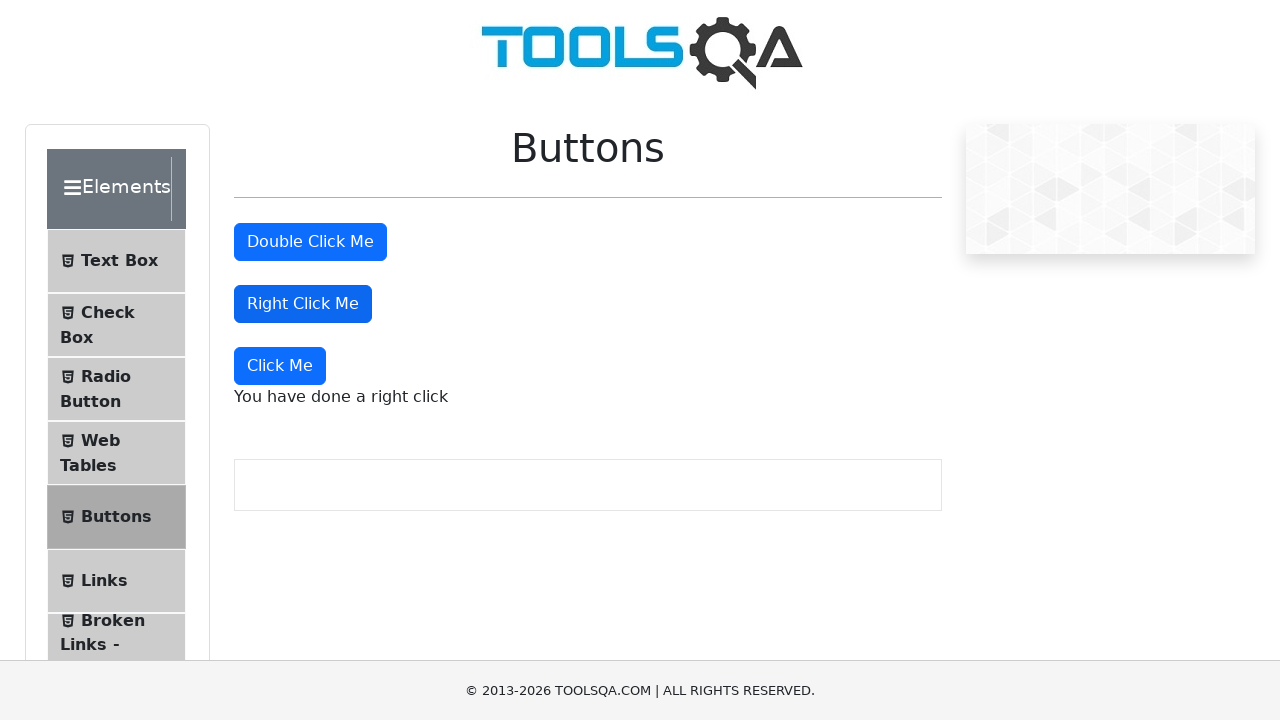

Verified the right-click button is displayed
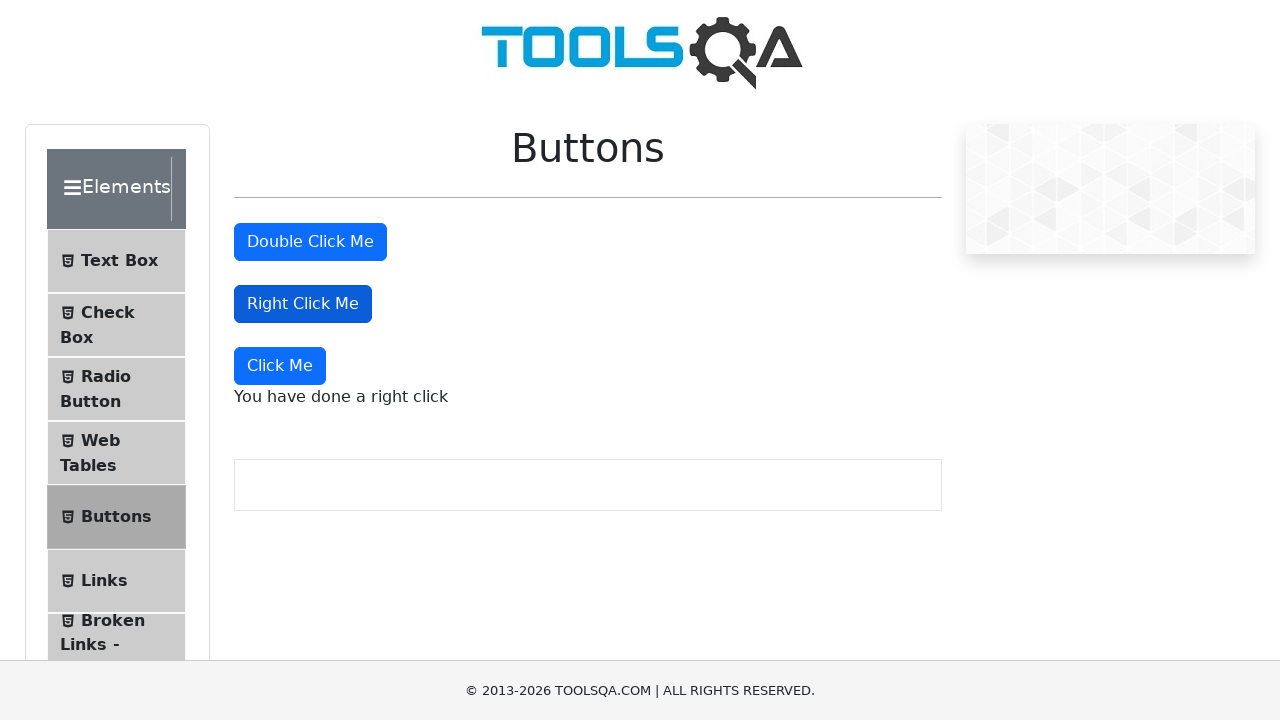

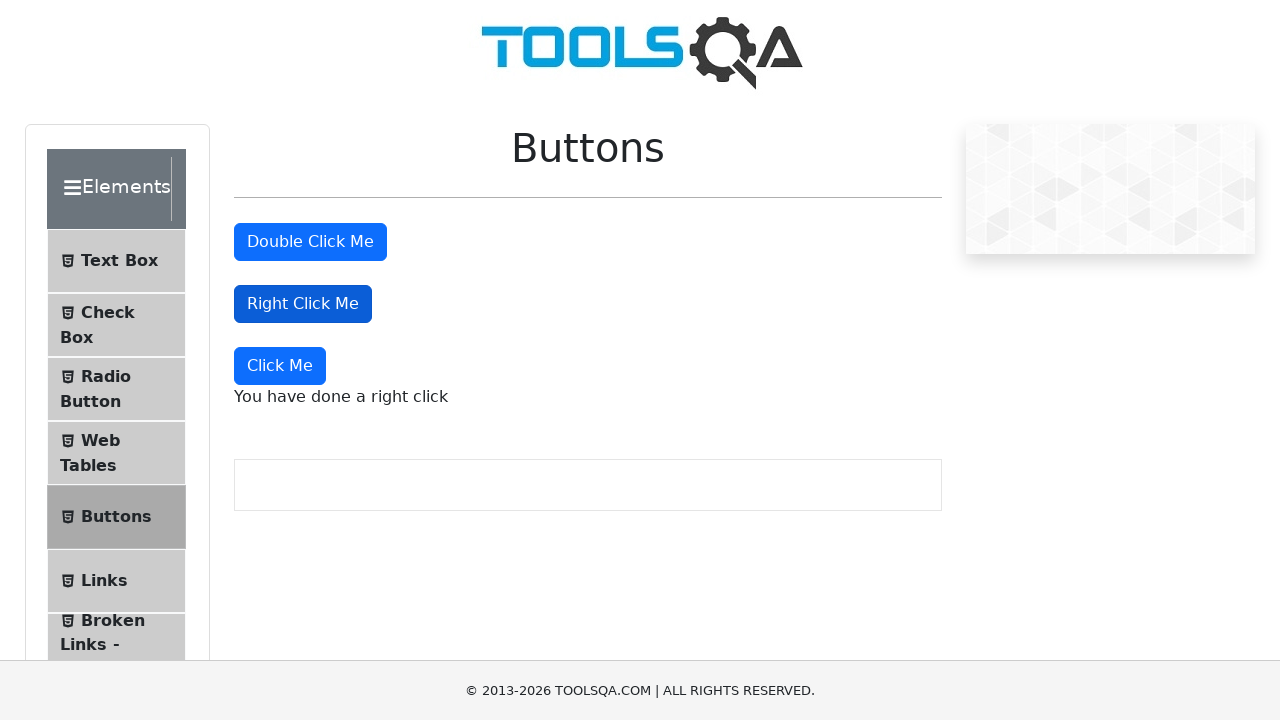